Tests table sorting functionality by comparing manual sort with website's sort feature for vegetable names

Starting URL: https://rahulshettyacademy.com/seleniumPractise/#/offers

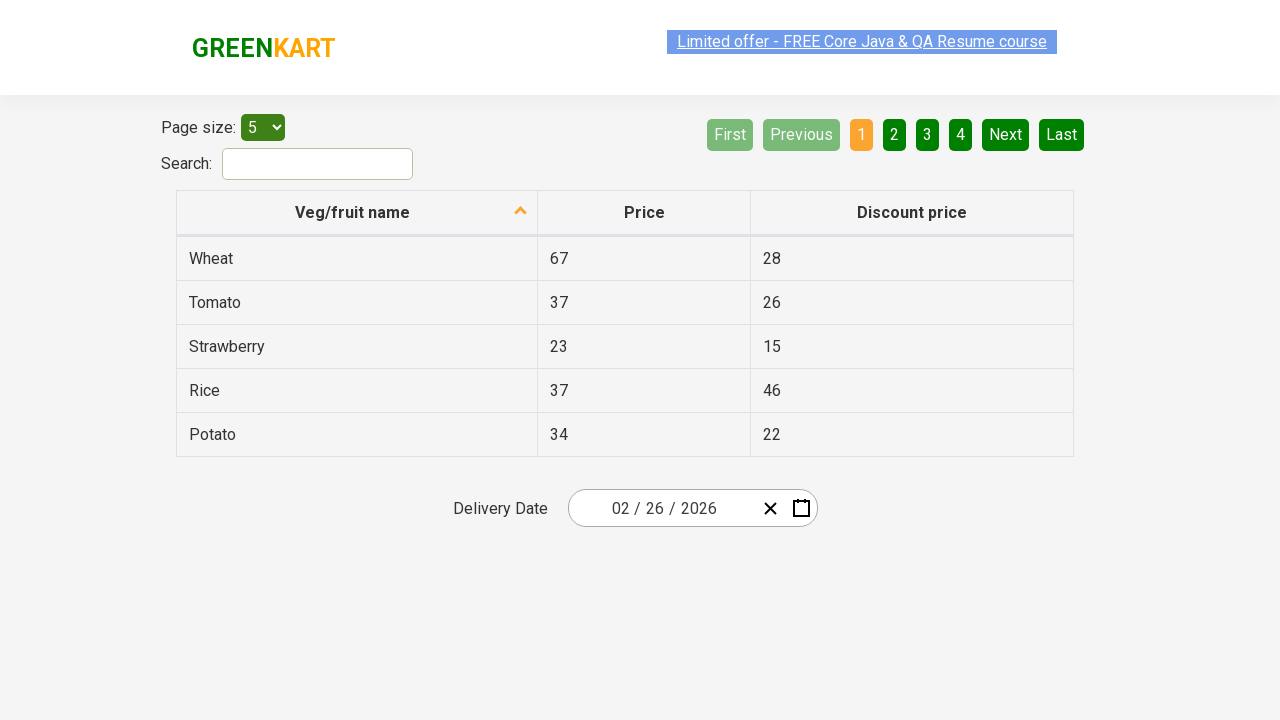

Selected 20 items per page from dropdown on #page-menu
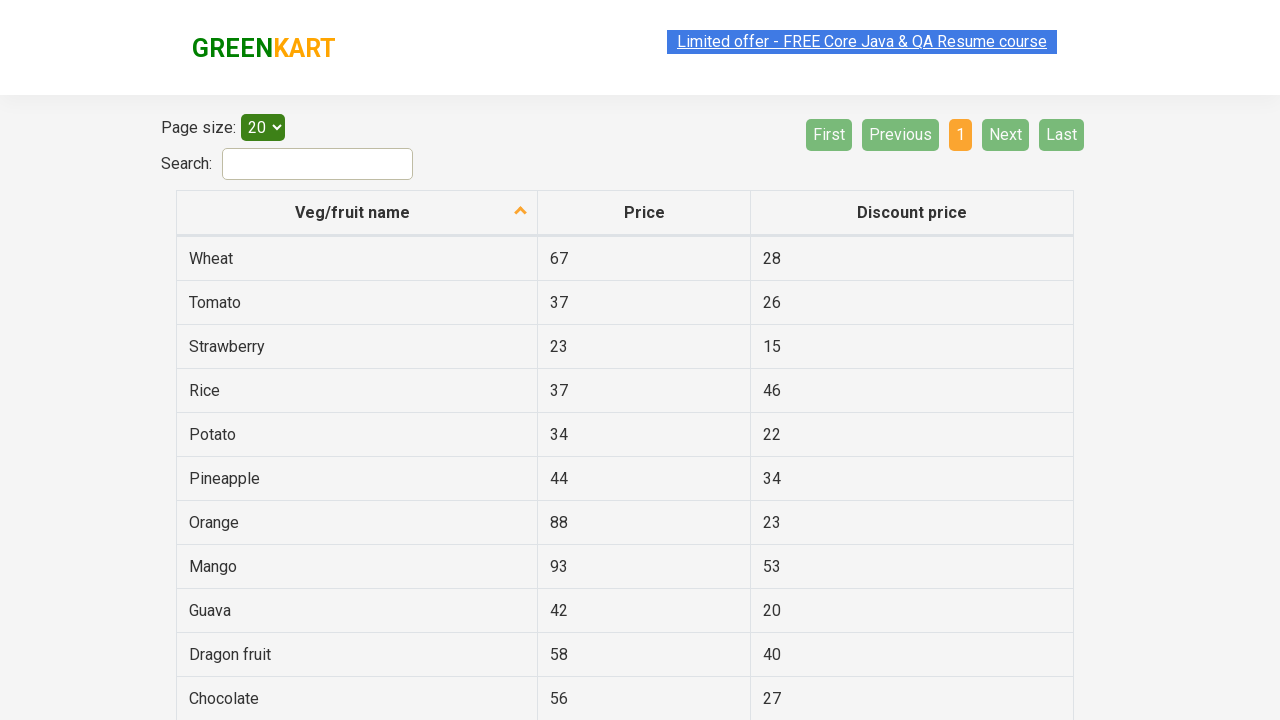

Table loaded successfully
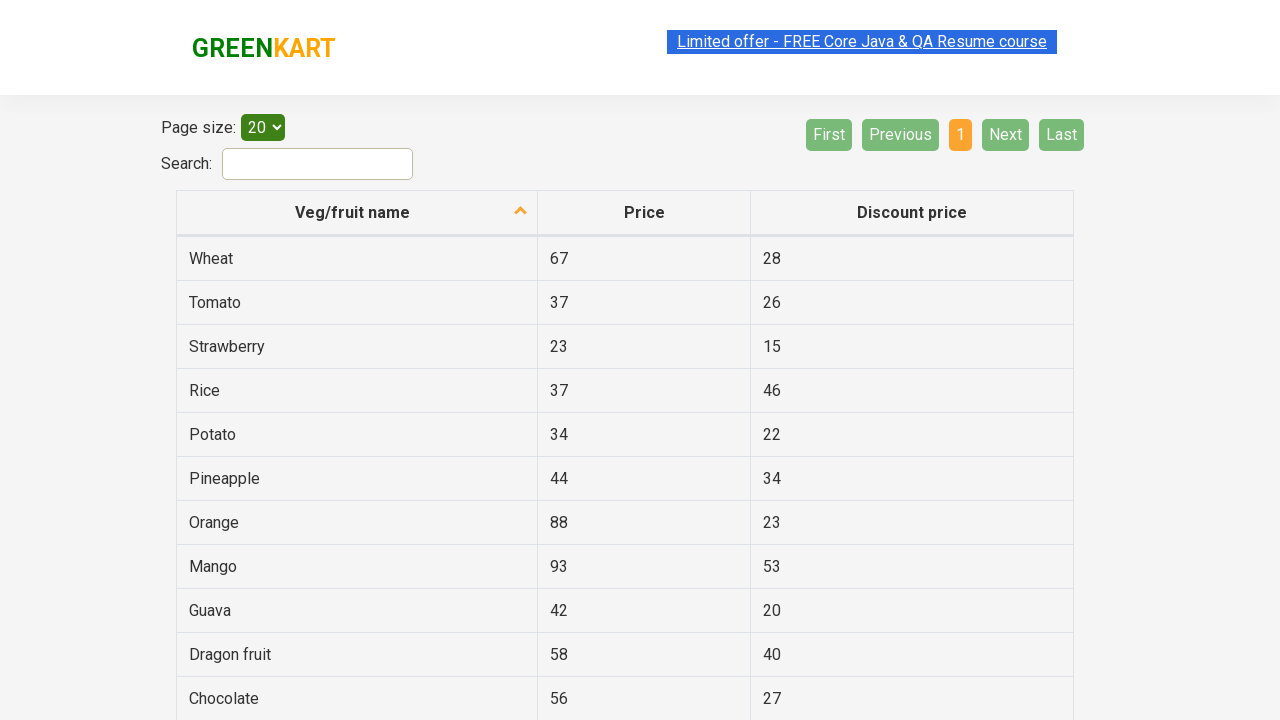

Retrieved initial vegetable names: ['Wheat', 'Tomato', 'Strawberry', 'Rice', 'Potato', 'Pineapple', 'Orange', 'Mango', 'Guava', 'Dragon fruit', 'Chocolate', 'Cherry', 'Cheese', 'Carrot', 'Brinjal', 'Beans', 'Banana', 'Apple', 'Almond']
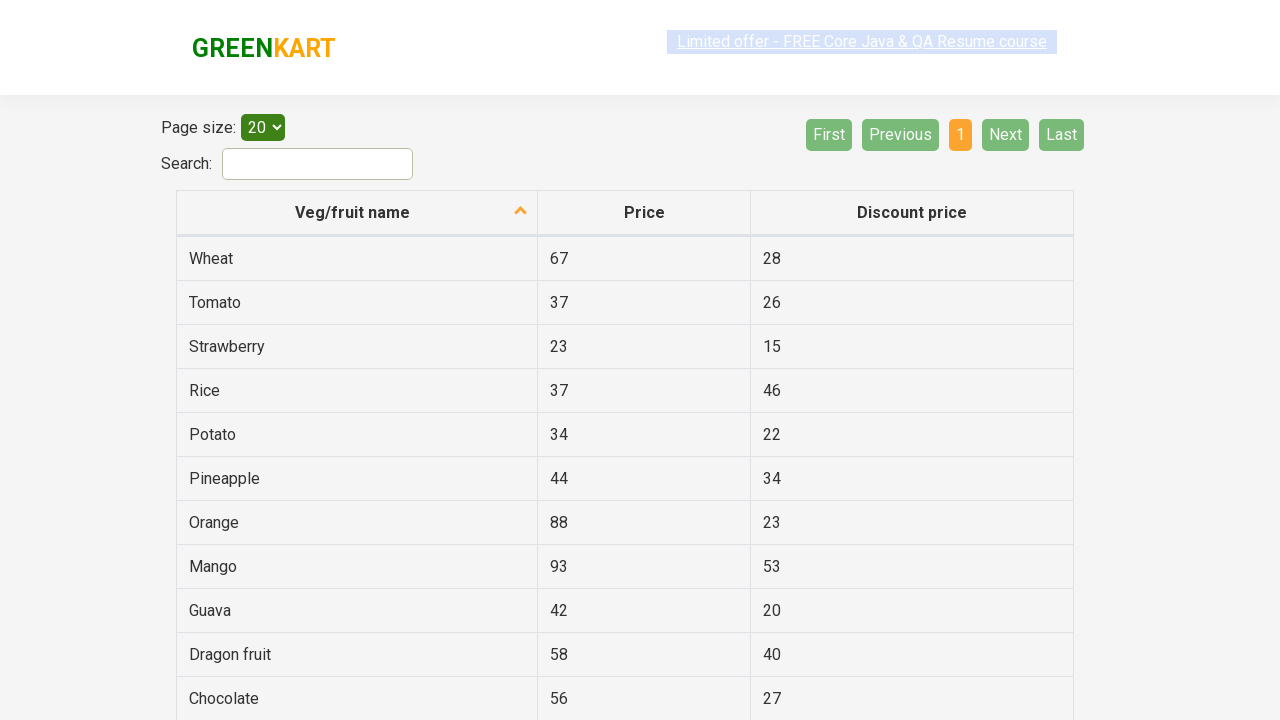

Clicked fruit name column header to sort at (357, 213) on th[aria-label*='fruit name']
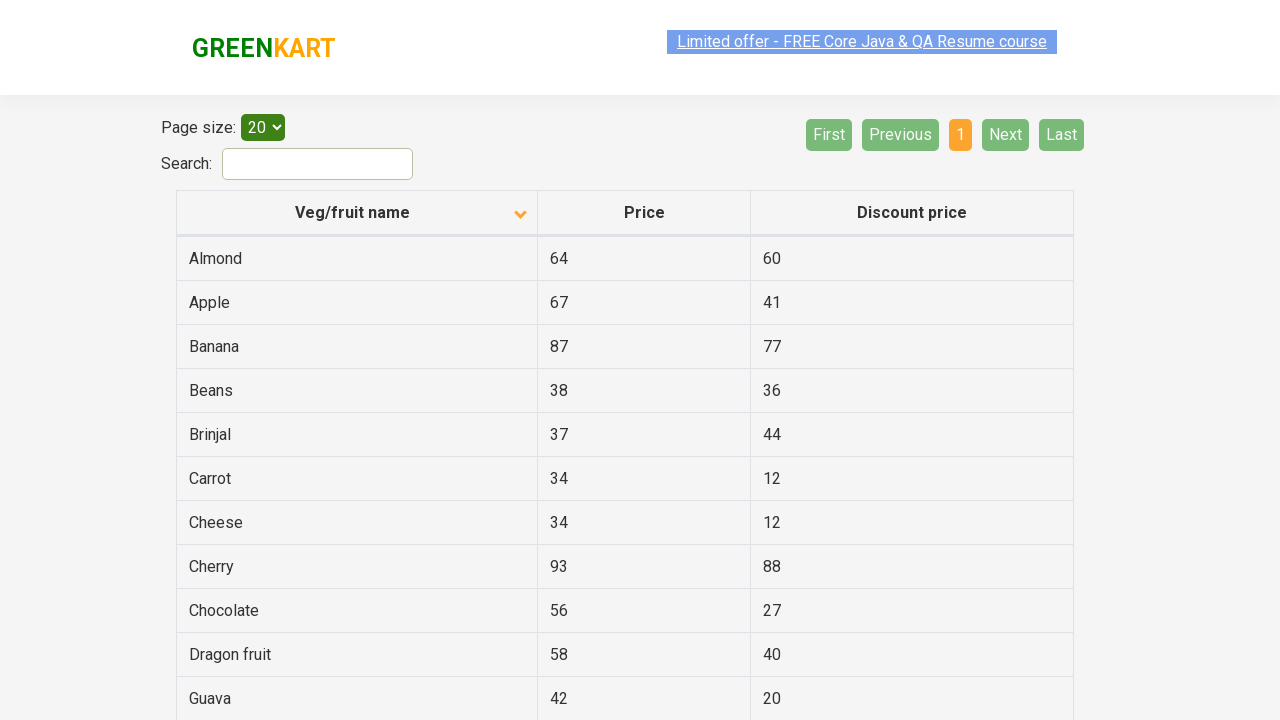

Waited 500ms for sorting to complete
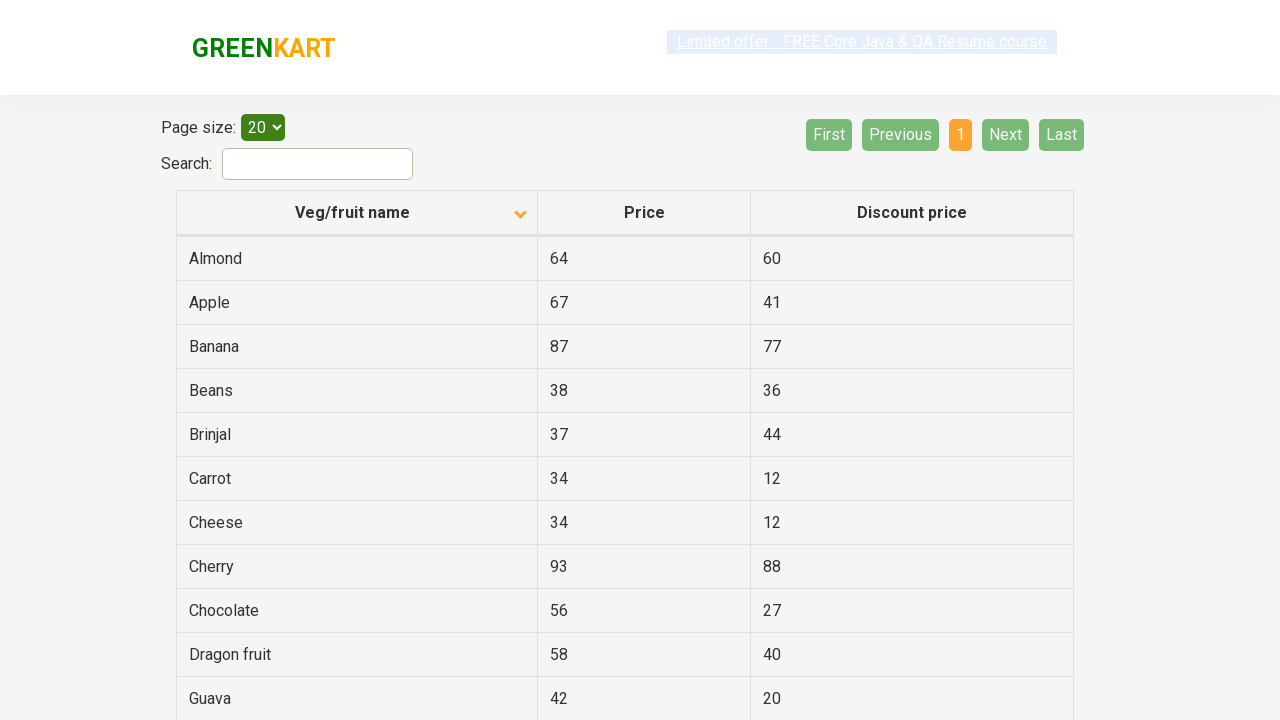

Retrieved sorted vegetable names: ['Almond', 'Apple', 'Banana', 'Beans', 'Brinjal', 'Carrot', 'Cheese', 'Cherry', 'Chocolate', 'Dragon fruit', 'Guava', 'Mango', 'Orange', 'Pineapple', 'Potato', 'Rice', 'Strawberry', 'Tomato', 'Wheat']
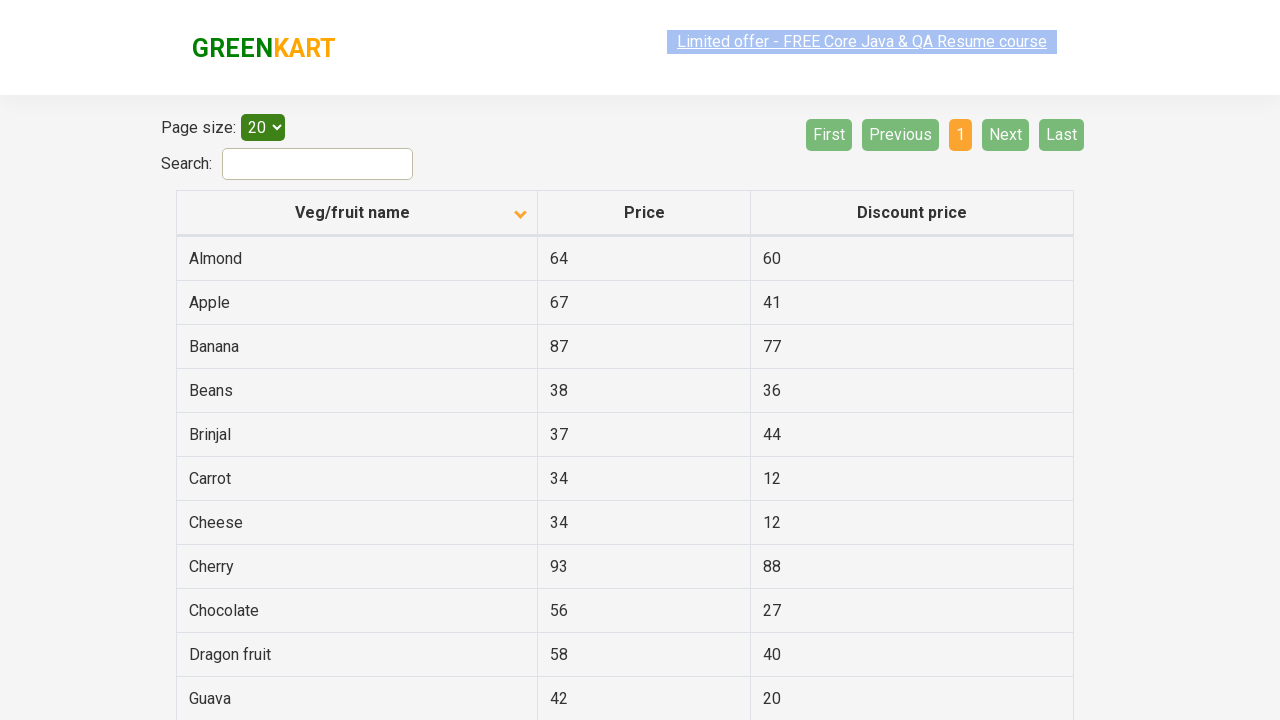

Created manual sort for comparison: ['Almond', 'Apple', 'Banana', 'Beans', 'Brinjal', 'Carrot', 'Cheese', 'Cherry', 'Chocolate', 'Dragon fruit', 'Guava', 'Mango', 'Orange', 'Pineapple', 'Potato', 'Rice', 'Strawberry', 'Tomato', 'Wheat']
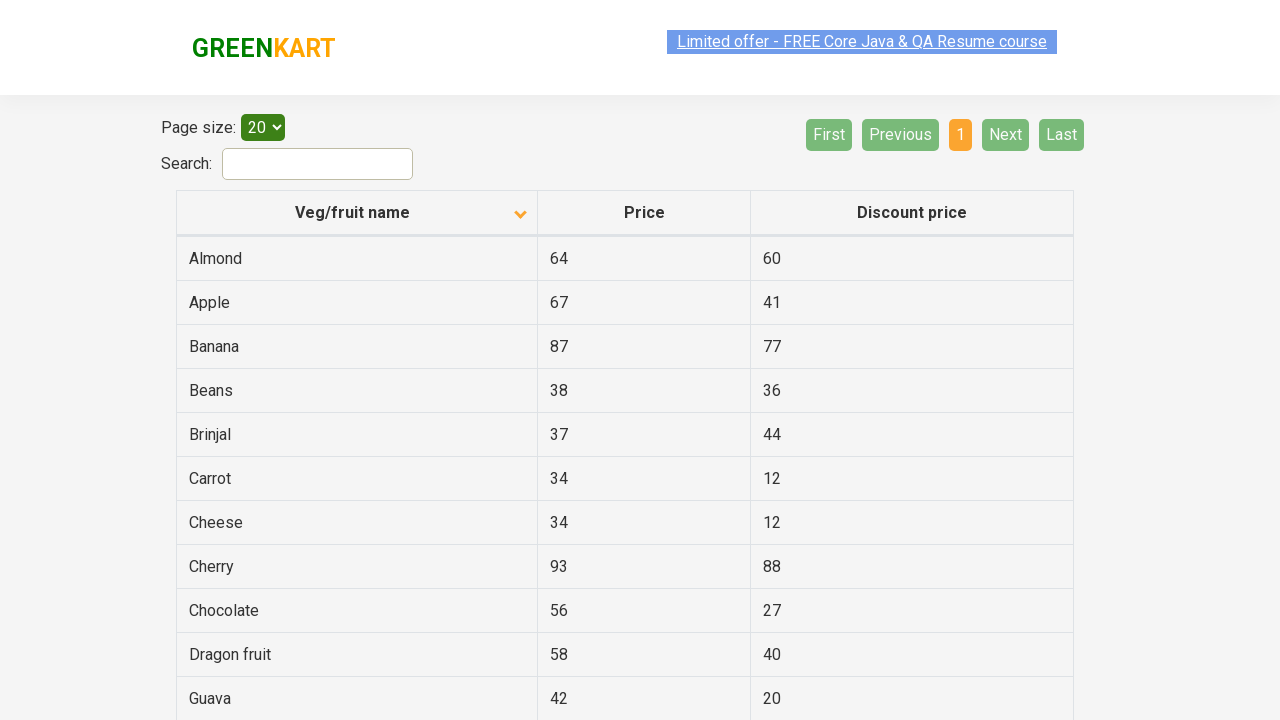

Verified website sort matches manual sort - test passed
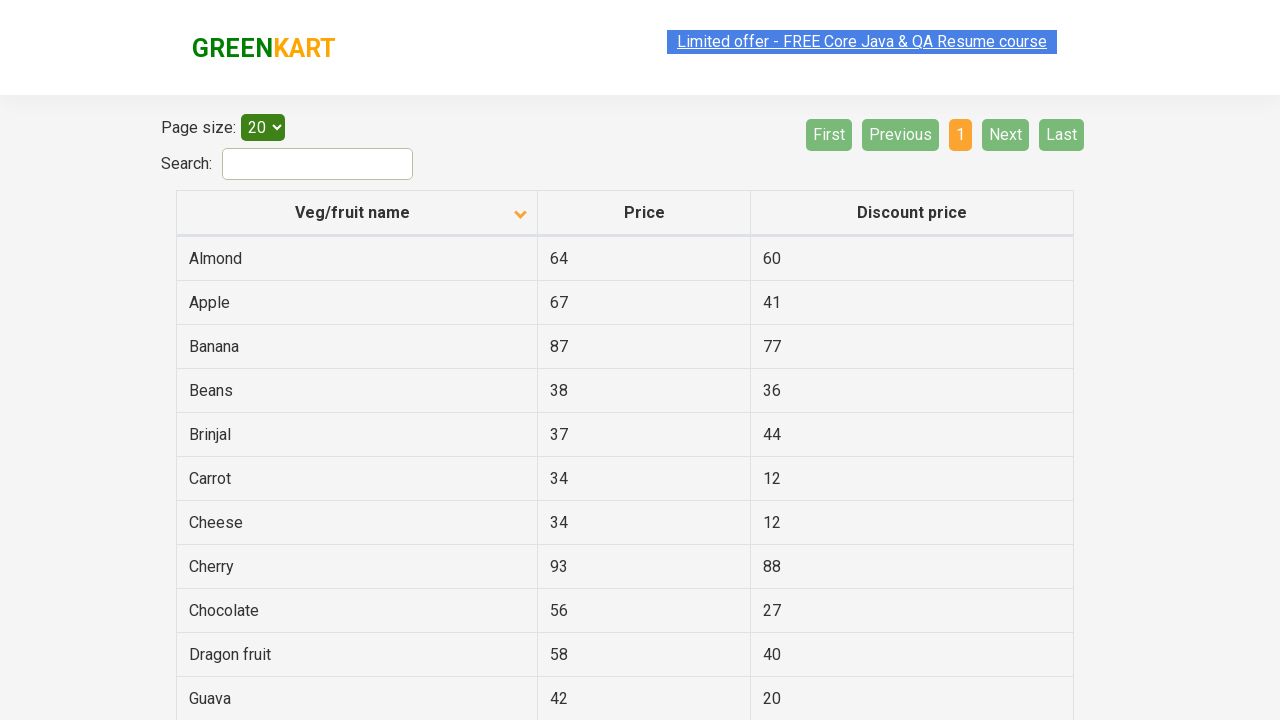

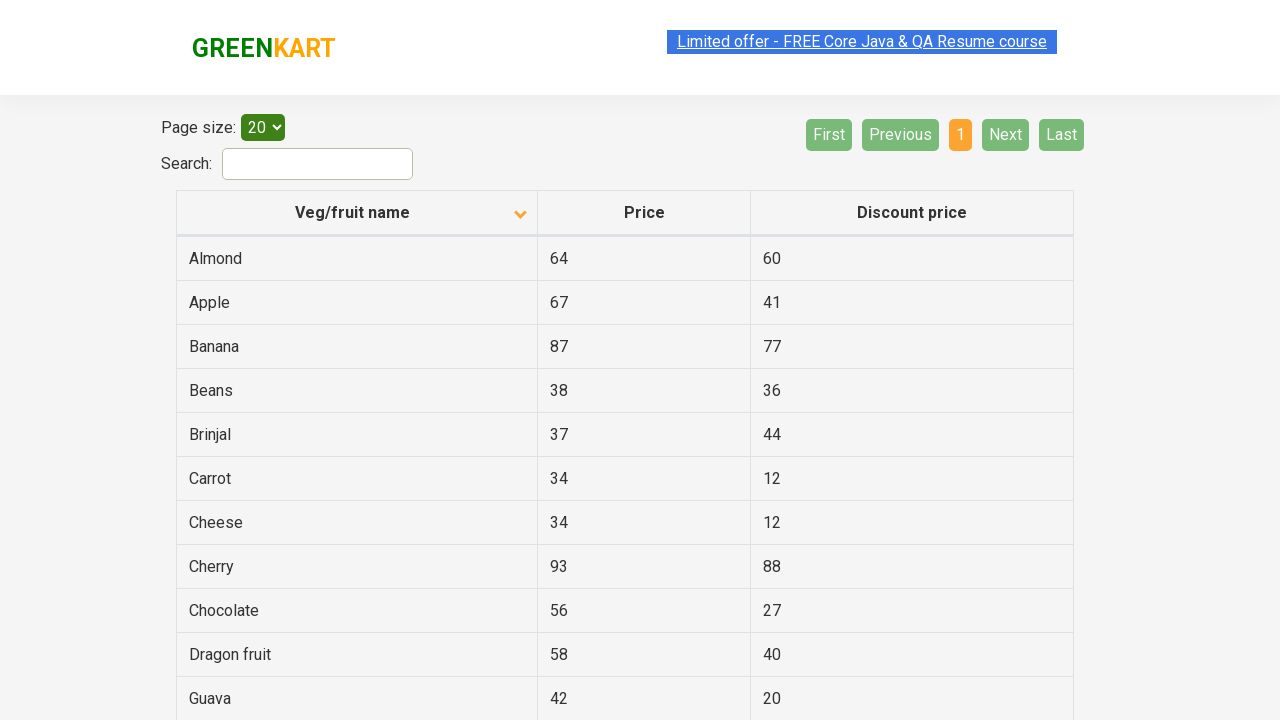